Tests navigation to the General Public section of the US Treasury Fiscal Service website by clicking on the corresponding link on the homepage

Starting URL: https://www.fiscal.treasury.gov/

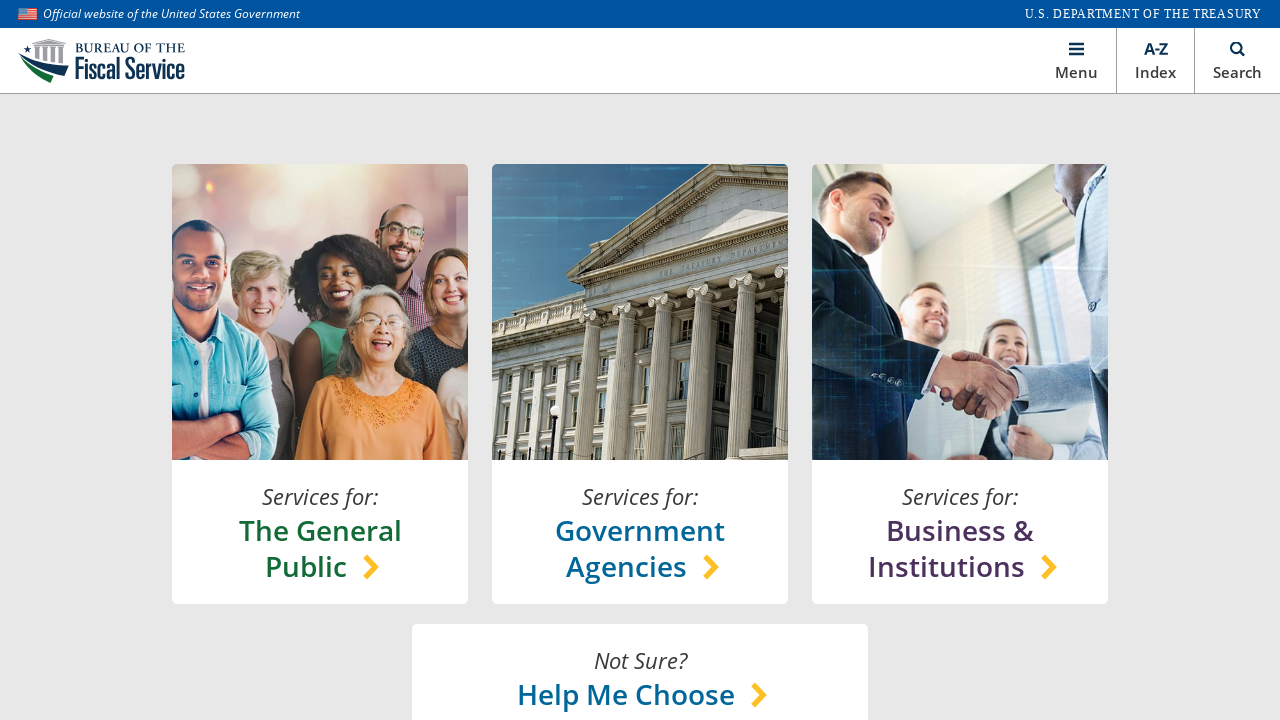

Clicked on General Public section link at (320, 548) on xpath=//*[@id='main']/section[1]/content-lock/h-box[1]/v-box[1]/a/h-box/chooser-
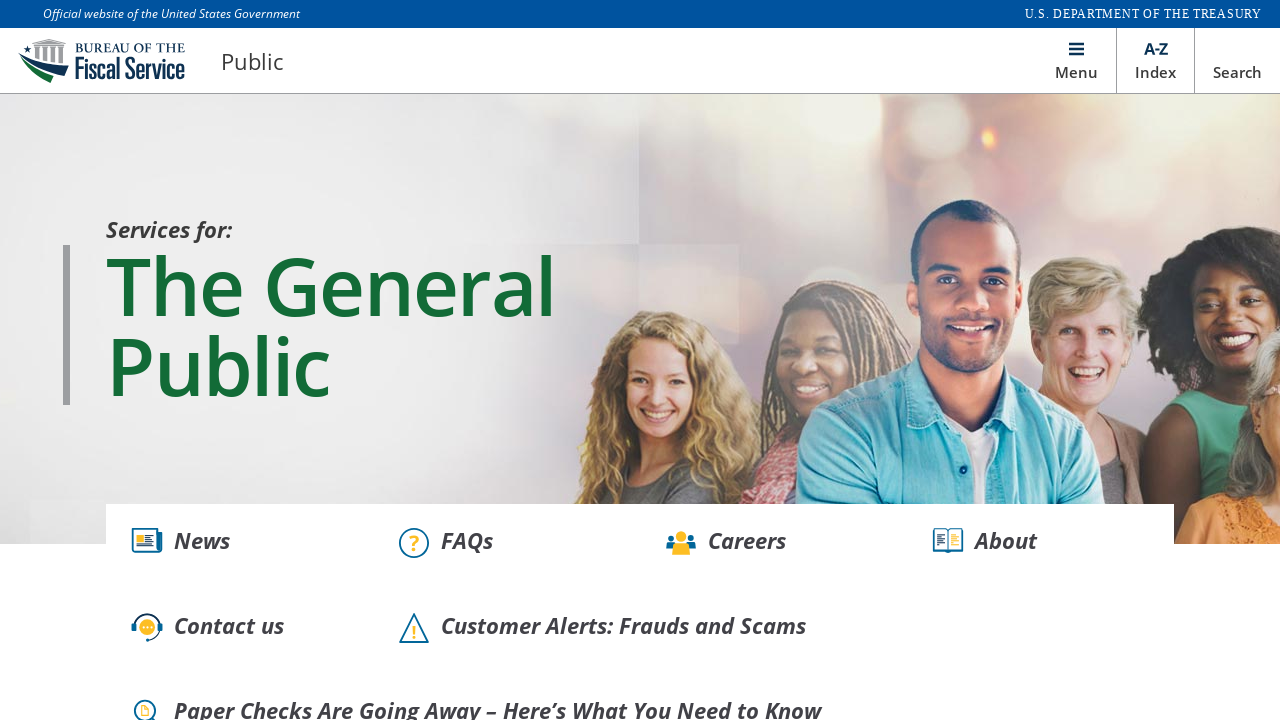

Navigation to General Public section completed
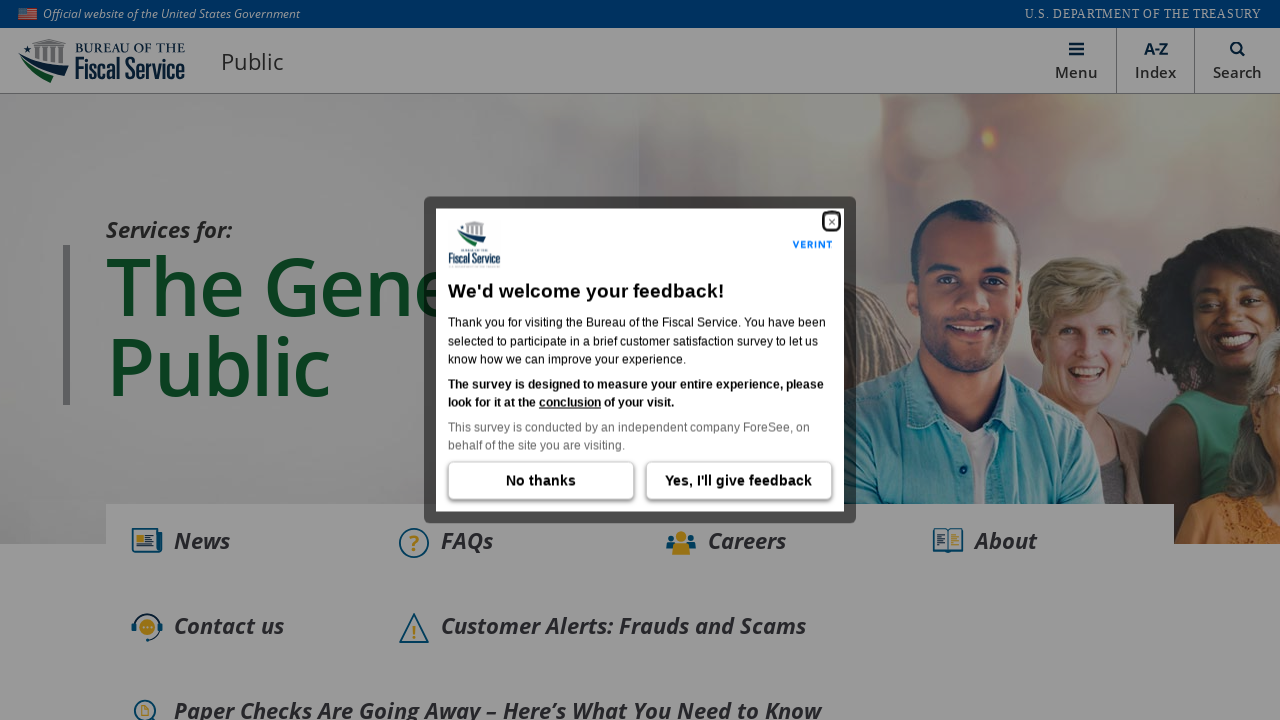

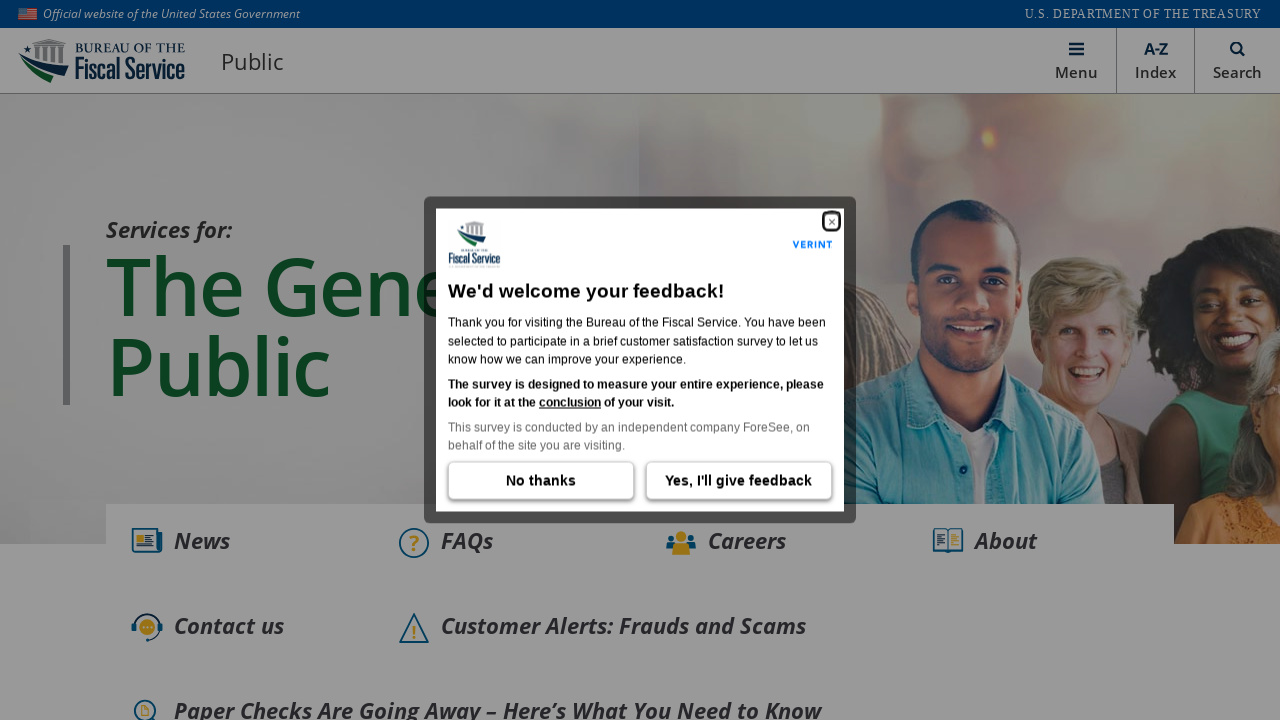